Tests dropdown selection functionality by selecting options using different methods (index, value, and visible text)

Starting URL: https://demoqa.com/select-menu

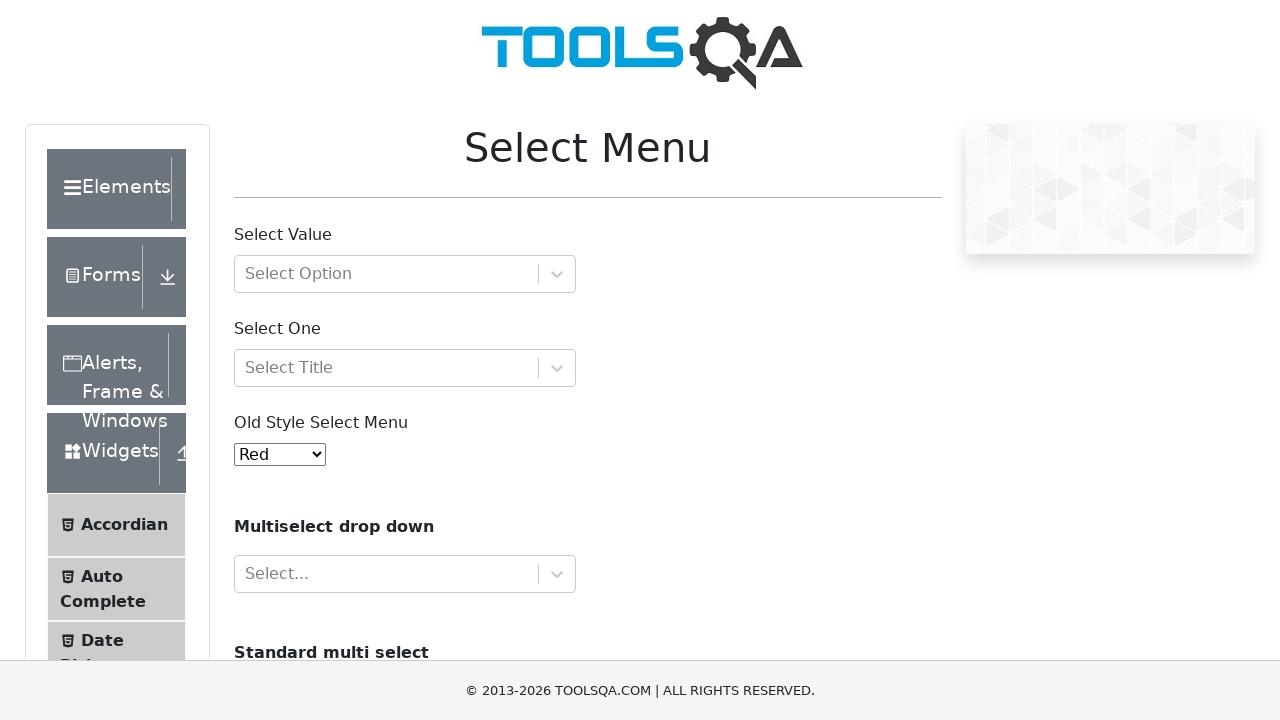

Located dropdown element with id 'oldSelectMenu'
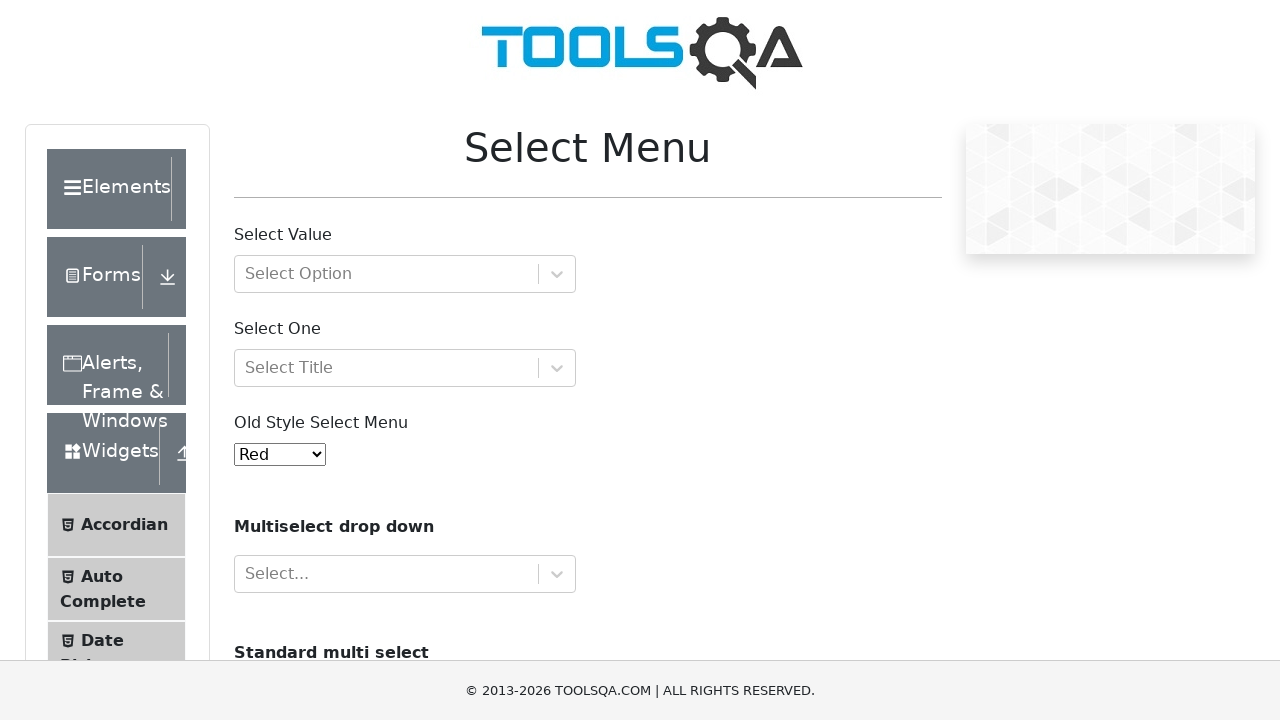

Selected dropdown option by index 3 (4th option) on #oldSelectMenu
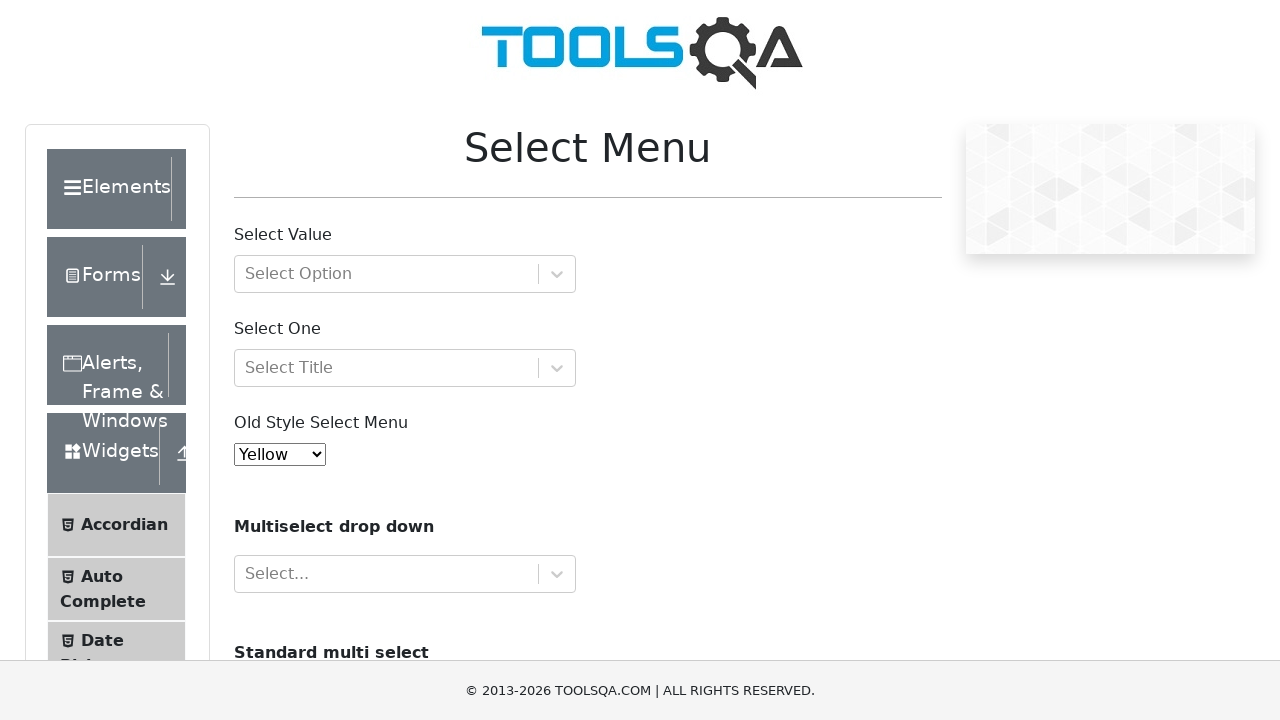

Selected dropdown option by value '5' on #oldSelectMenu
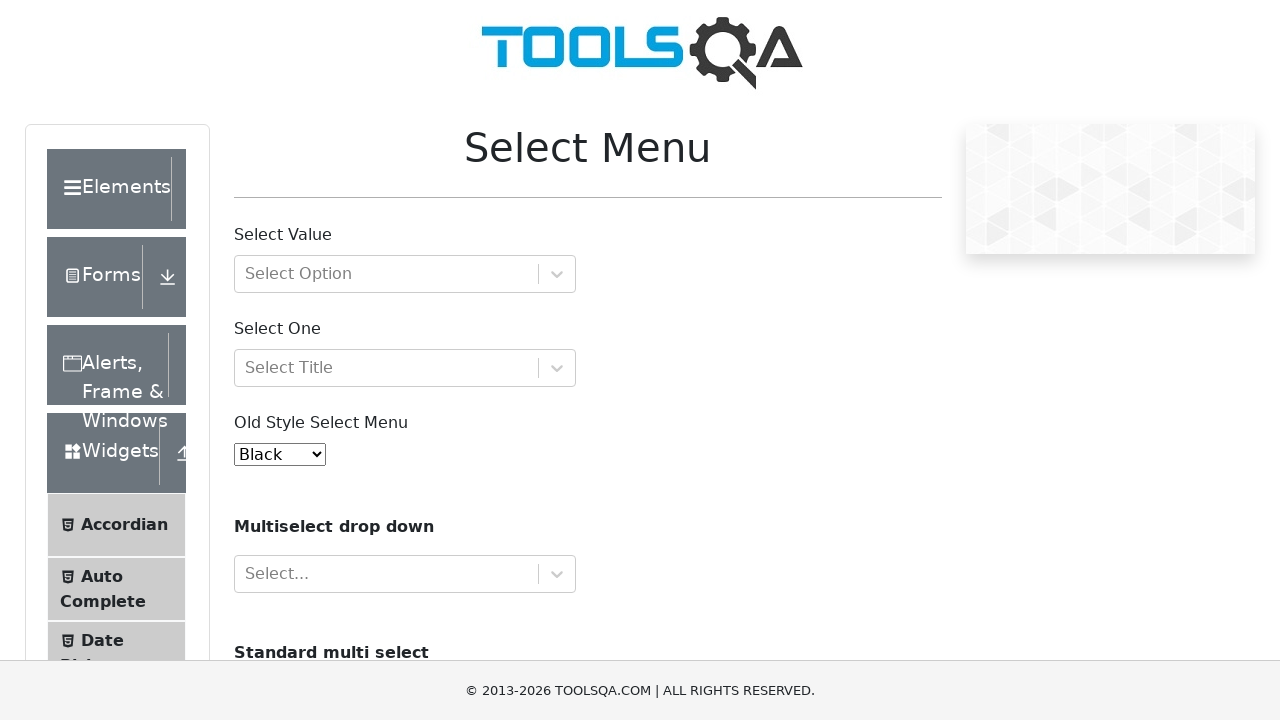

Selected dropdown option by visible text 'Green' on #oldSelectMenu
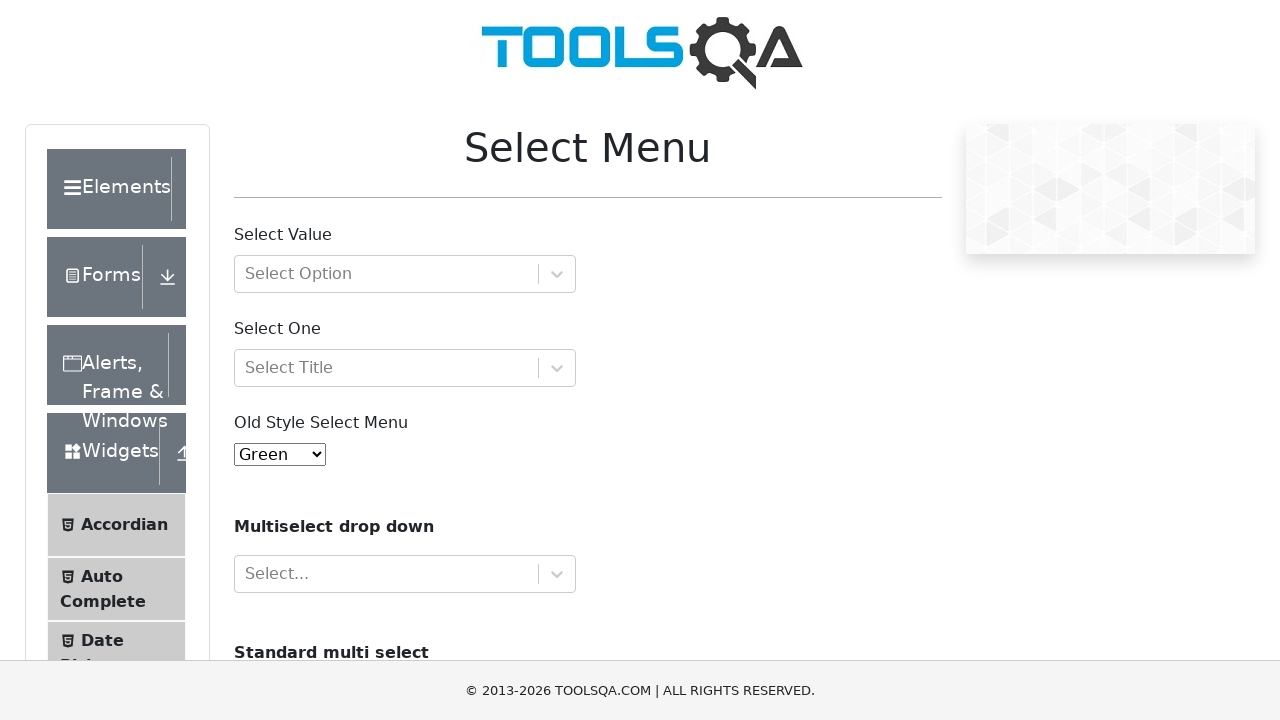

Retrieved selected option text: Green
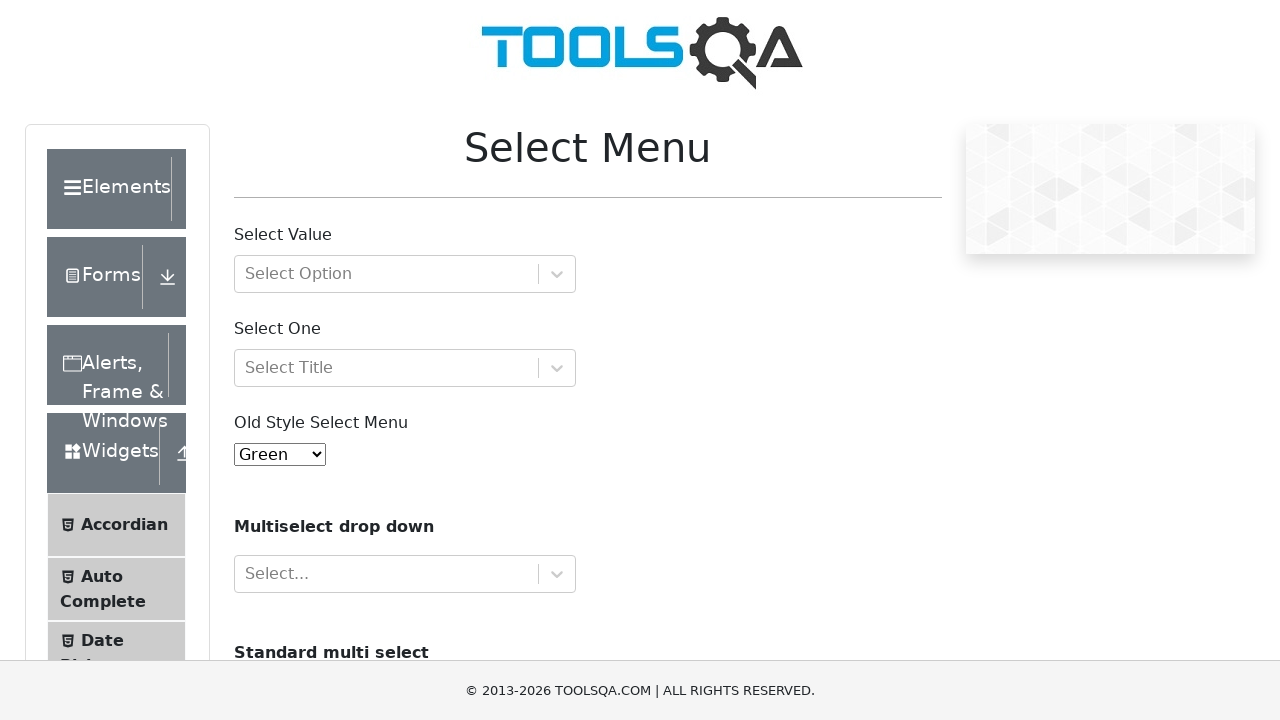

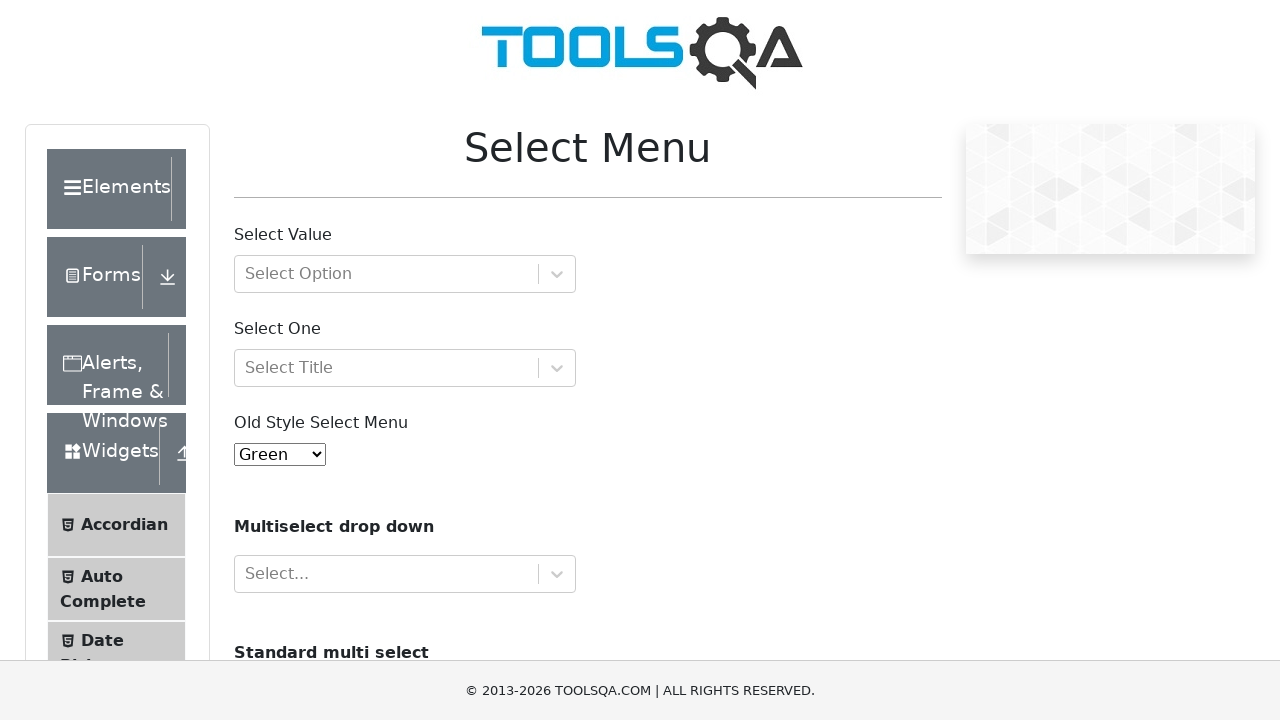